Tests an e-commerce site's product search and add-to-cart functionality by searching for products containing "ca", verifying search results, and adding specific items to cart

Starting URL: https://rahulshettyacademy.com/seleniumPractise/#/

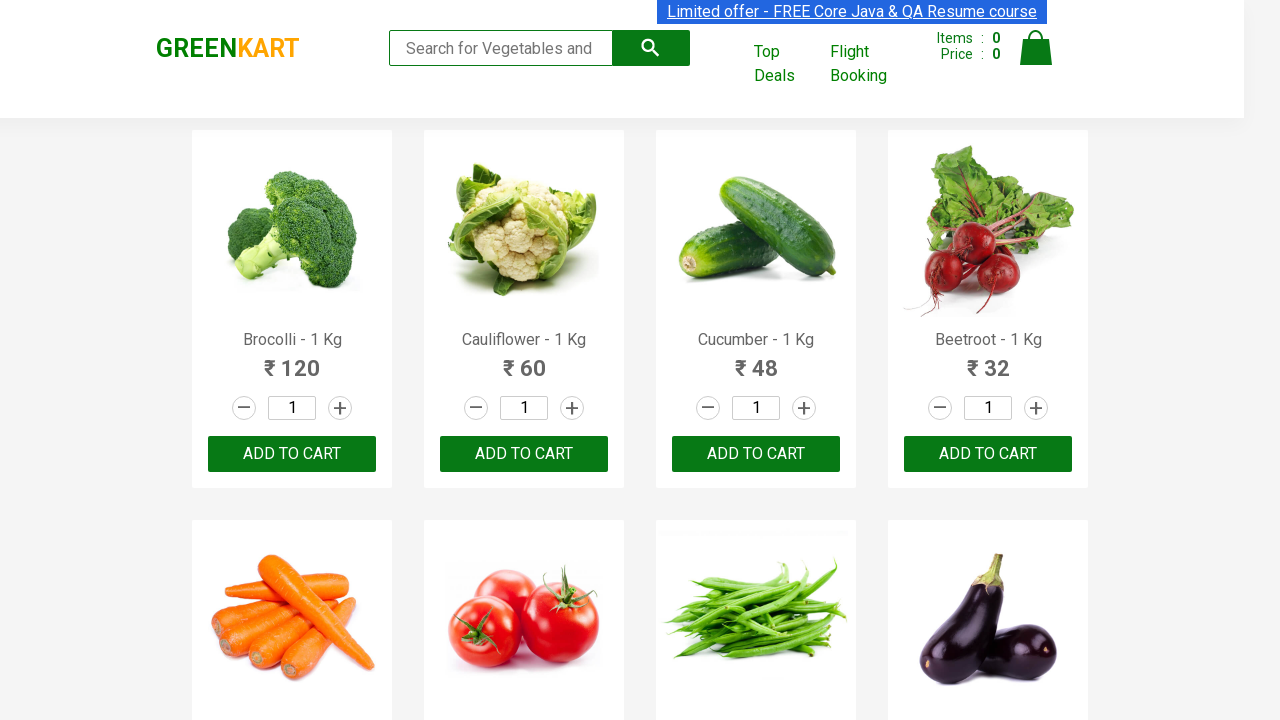

Filled search field with 'ca' on .search-keyword
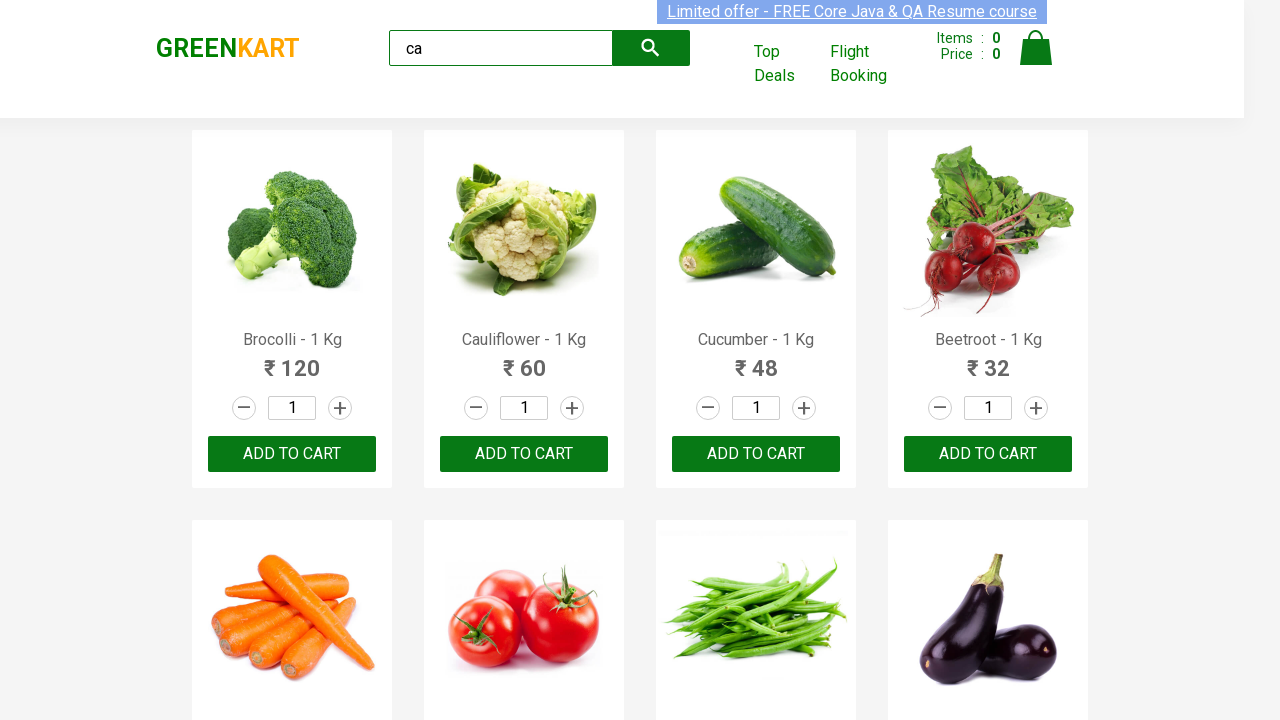

Waited 2 seconds for search results to load
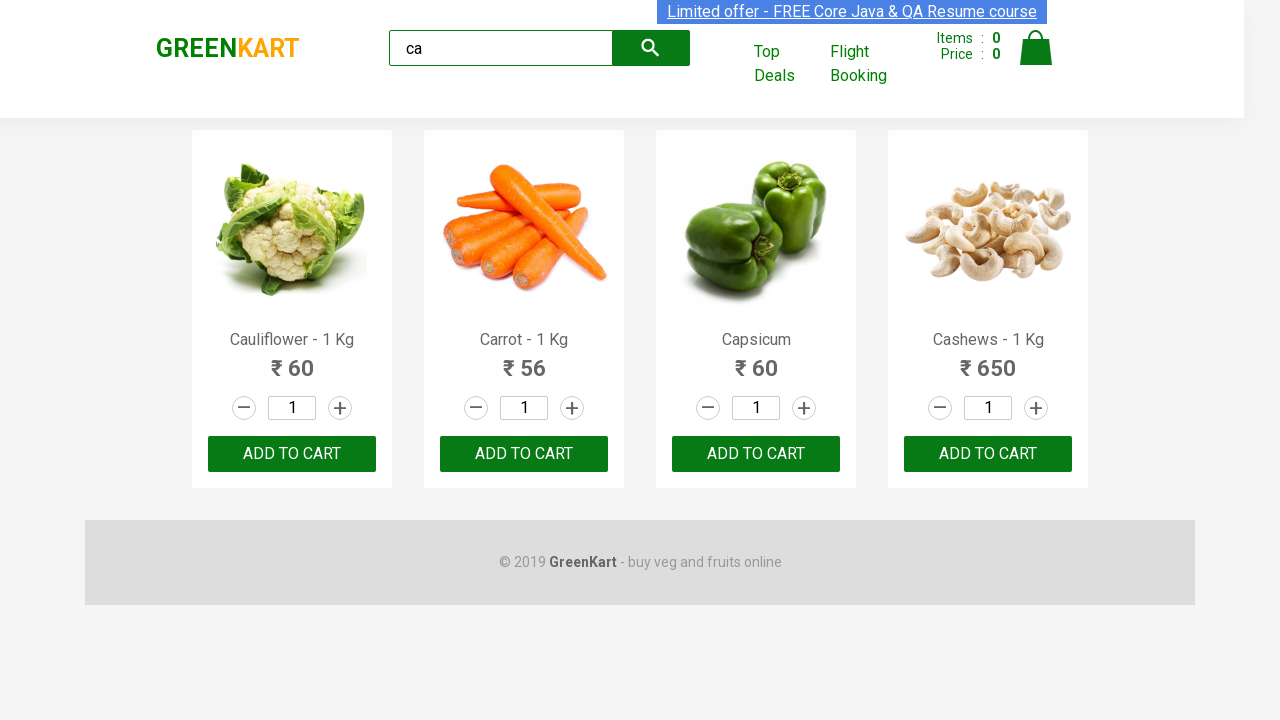

Verified product elements are visible
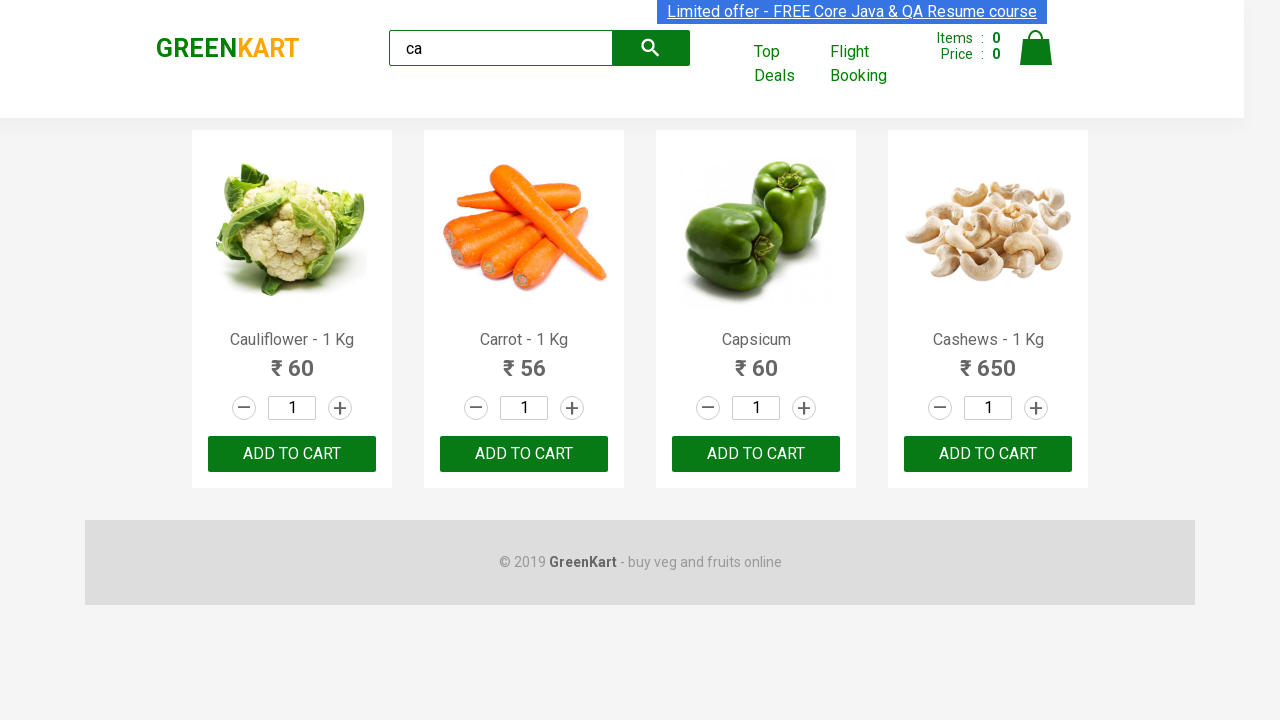

Clicked 'ADD TO CART' button for the third product at (756, 454) on .products .product >> nth=2 >> text=ADD TO CART
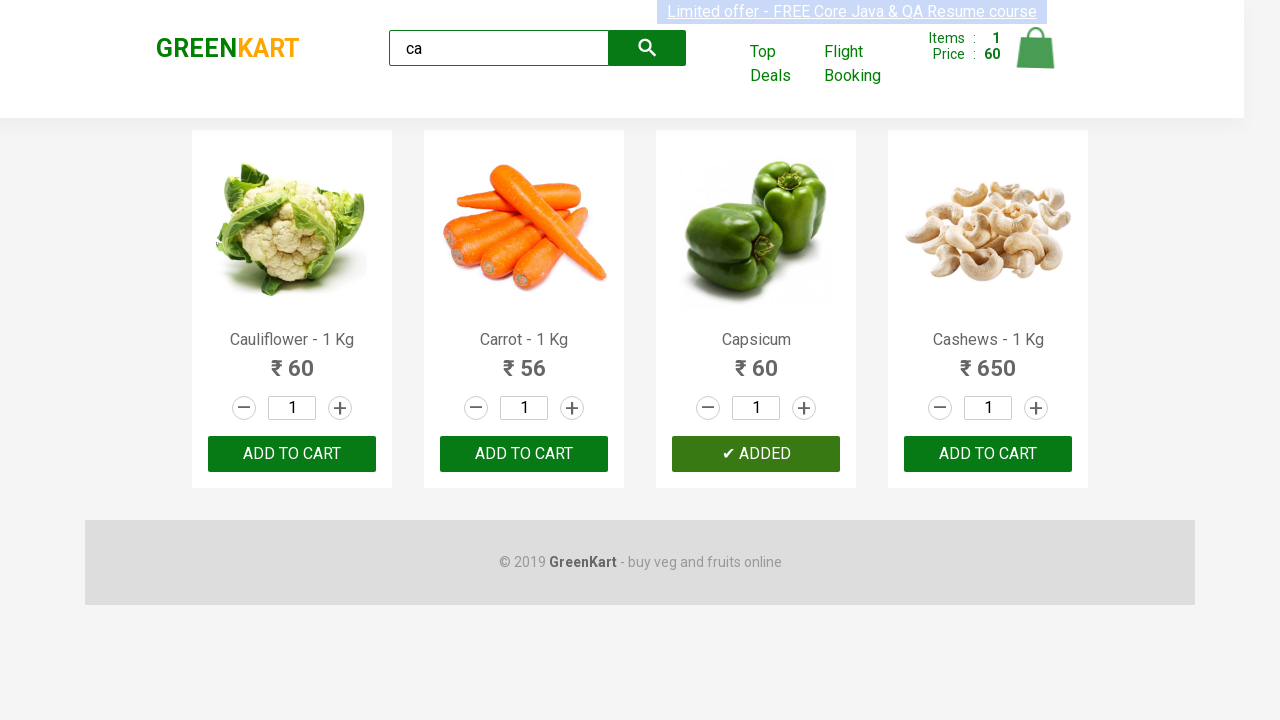

Clicked 'ADD TO CART' button for Cashews product at (988, 454) on .products .product >> nth=3 >> button
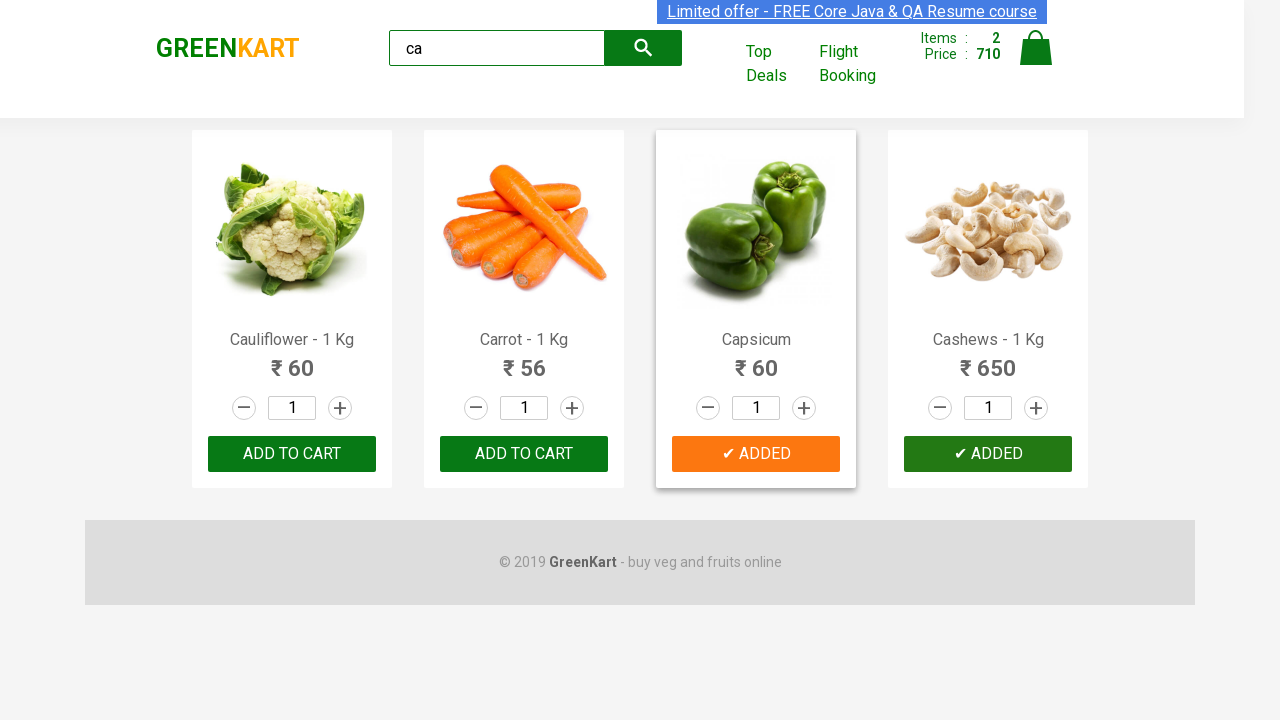

Verified brand text equals 'GREENKART'
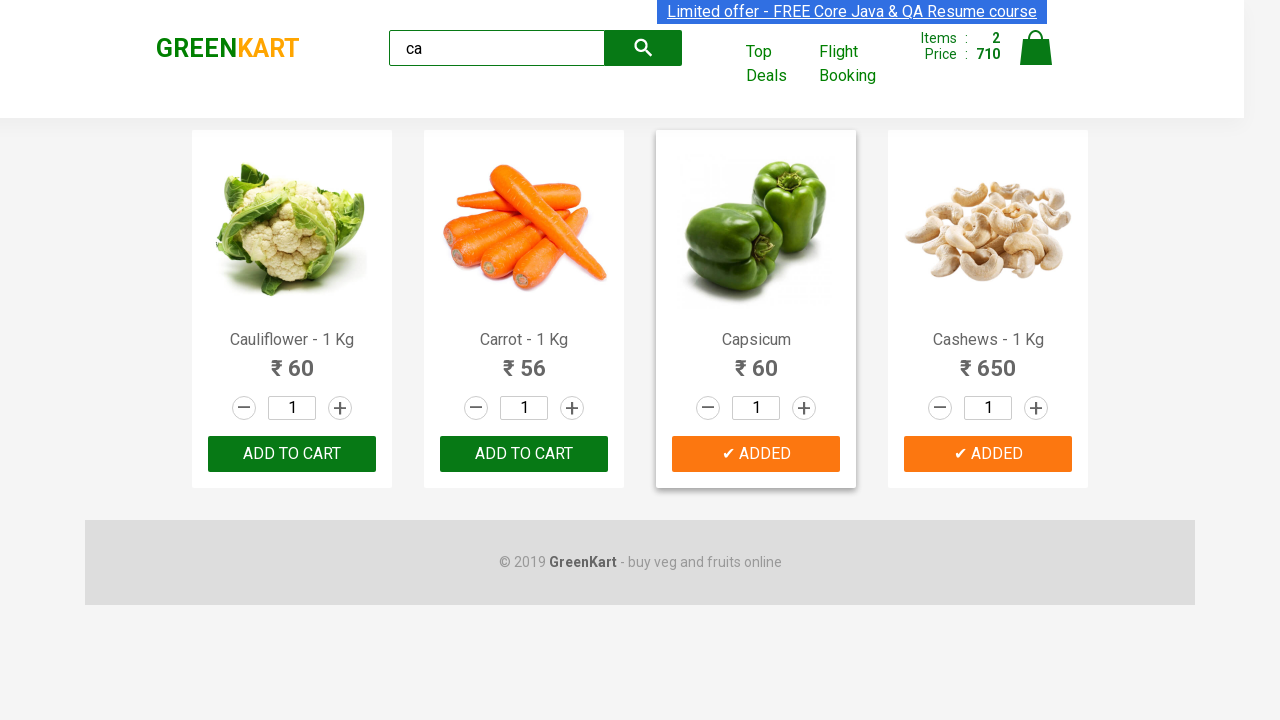

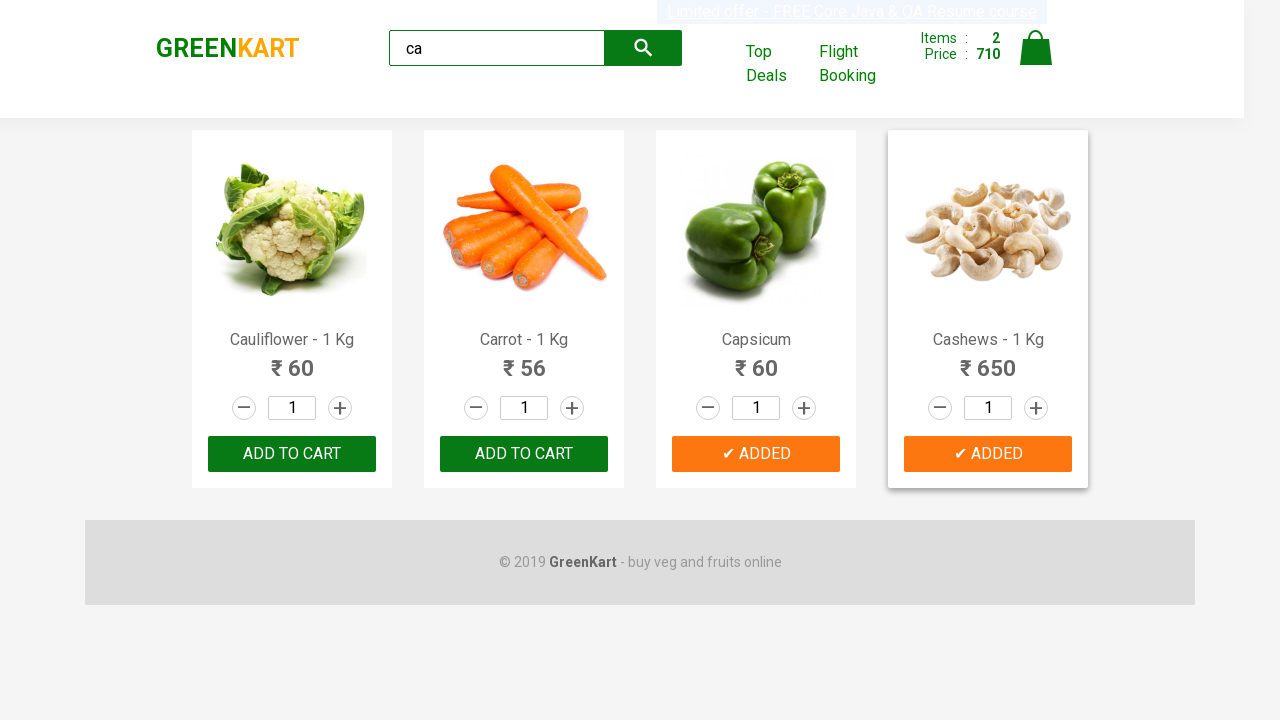